Tests text input field by entering text and verifying the value

Starting URL: https://bonigarcia.dev/selenium-webdriver-java/web-form.html

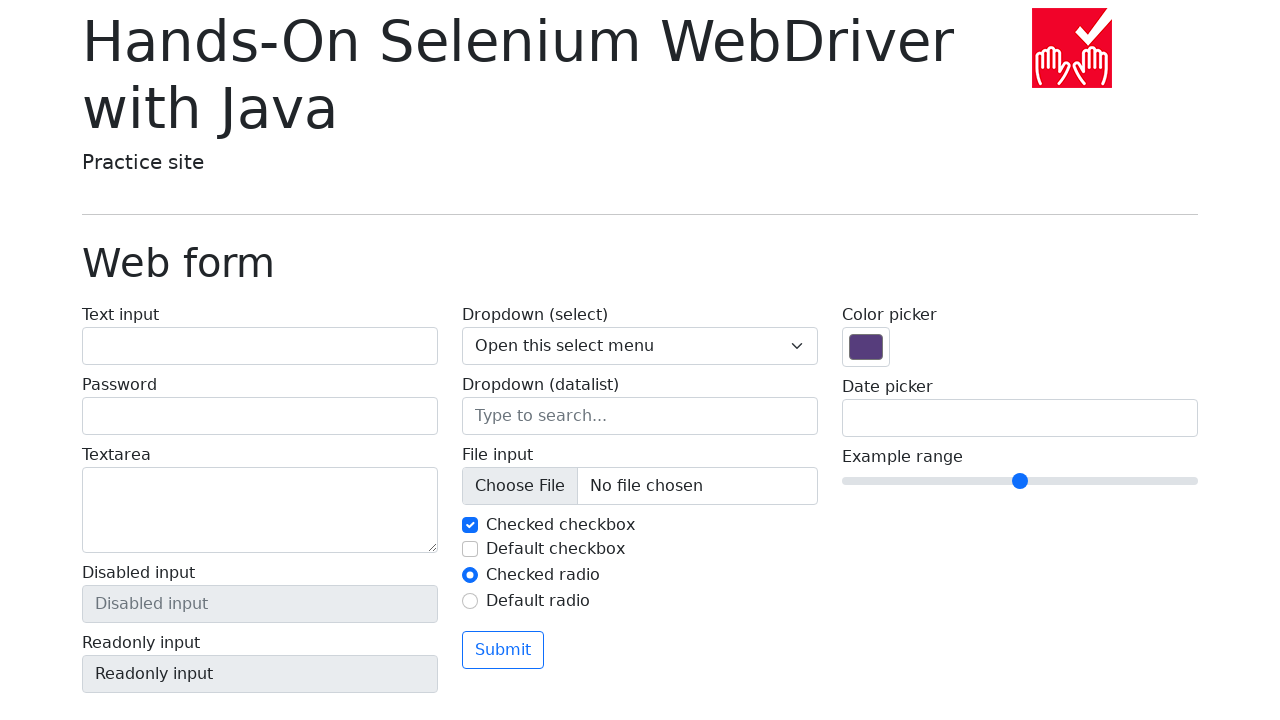

Filled text input field with 'Hello World' on #my-text-id
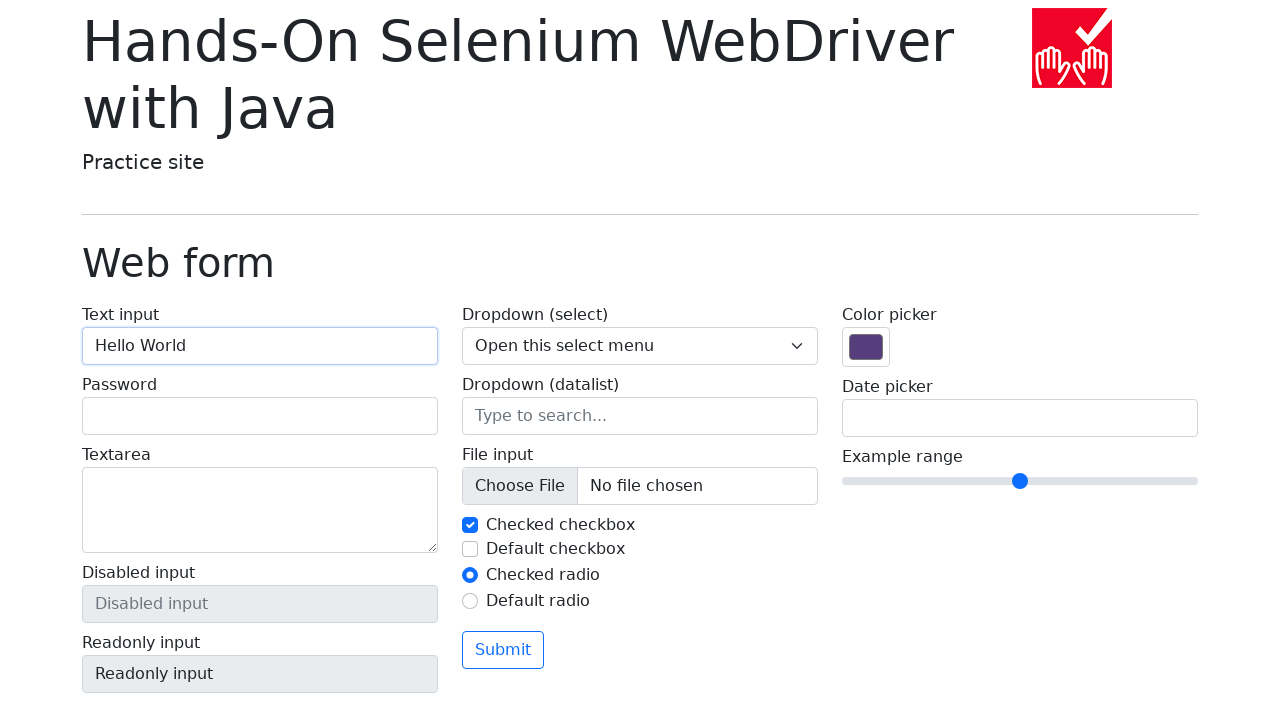

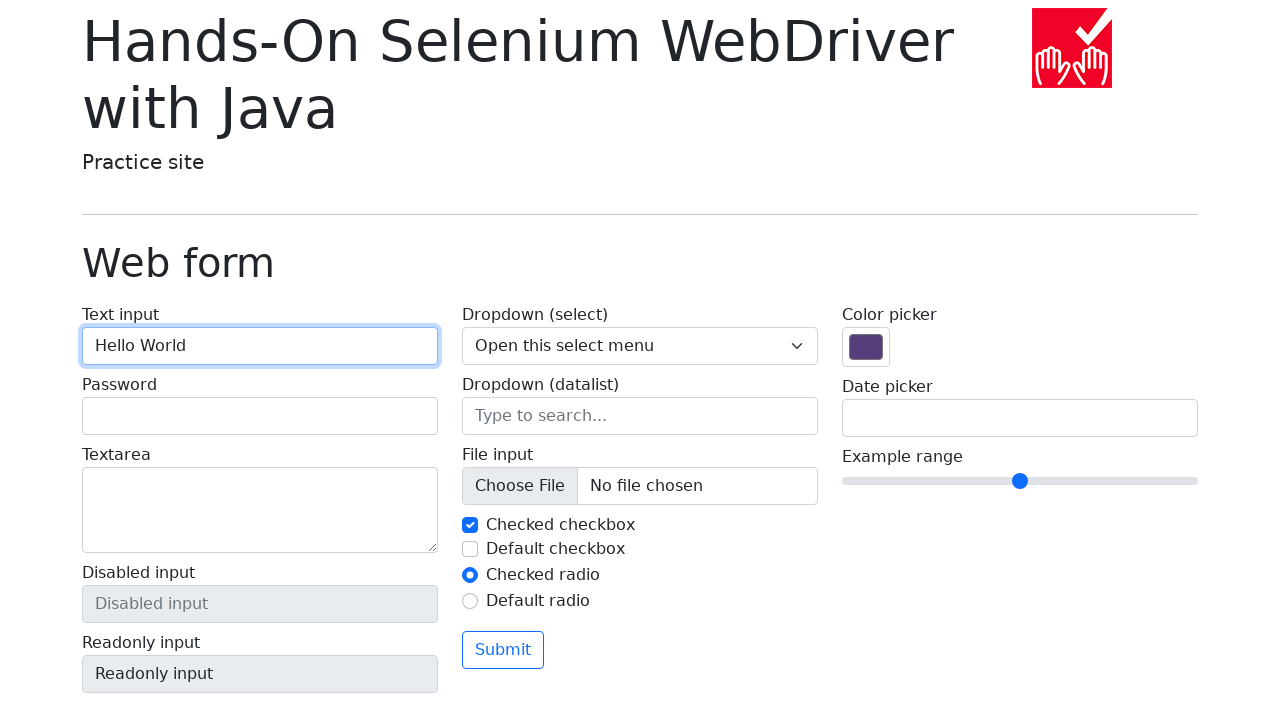